Tests selecting a specific time (9:00 AM) from the date and time picker

Starting URL: https://demoqa.com/date-picker

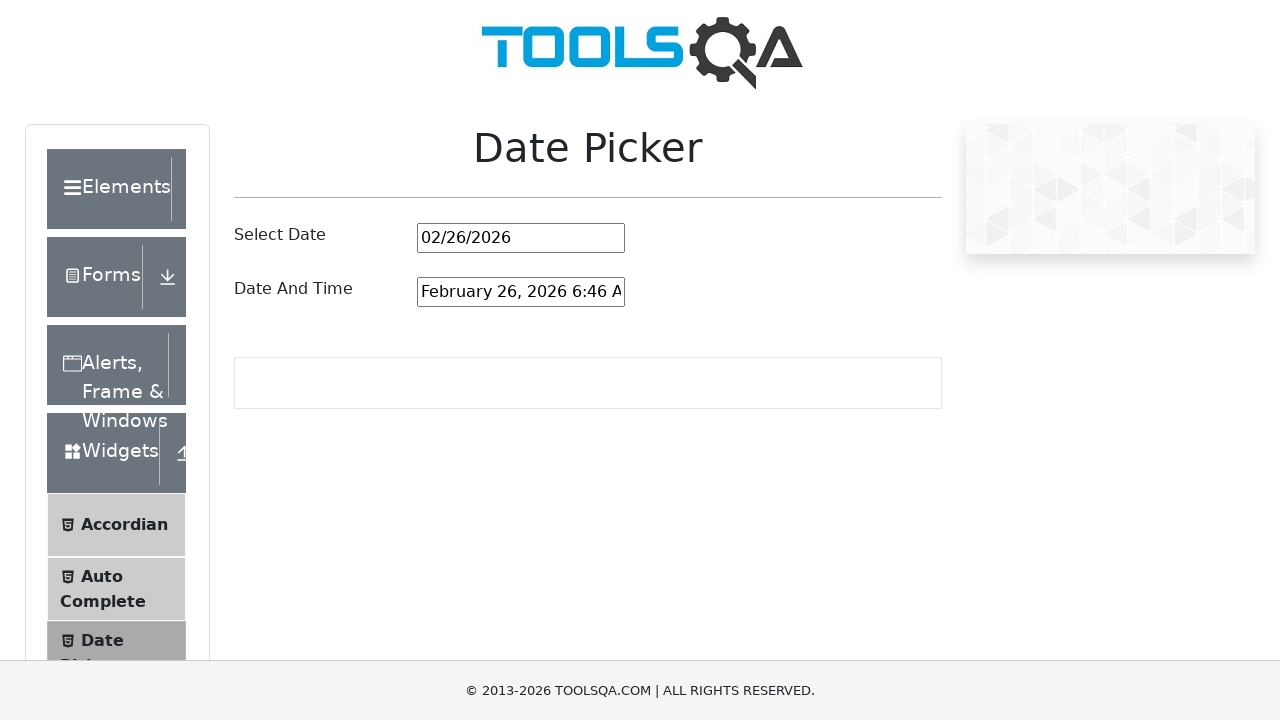

Clicked on date and time picker input to open the picker at (521, 292) on #dateAndTimePickerInput
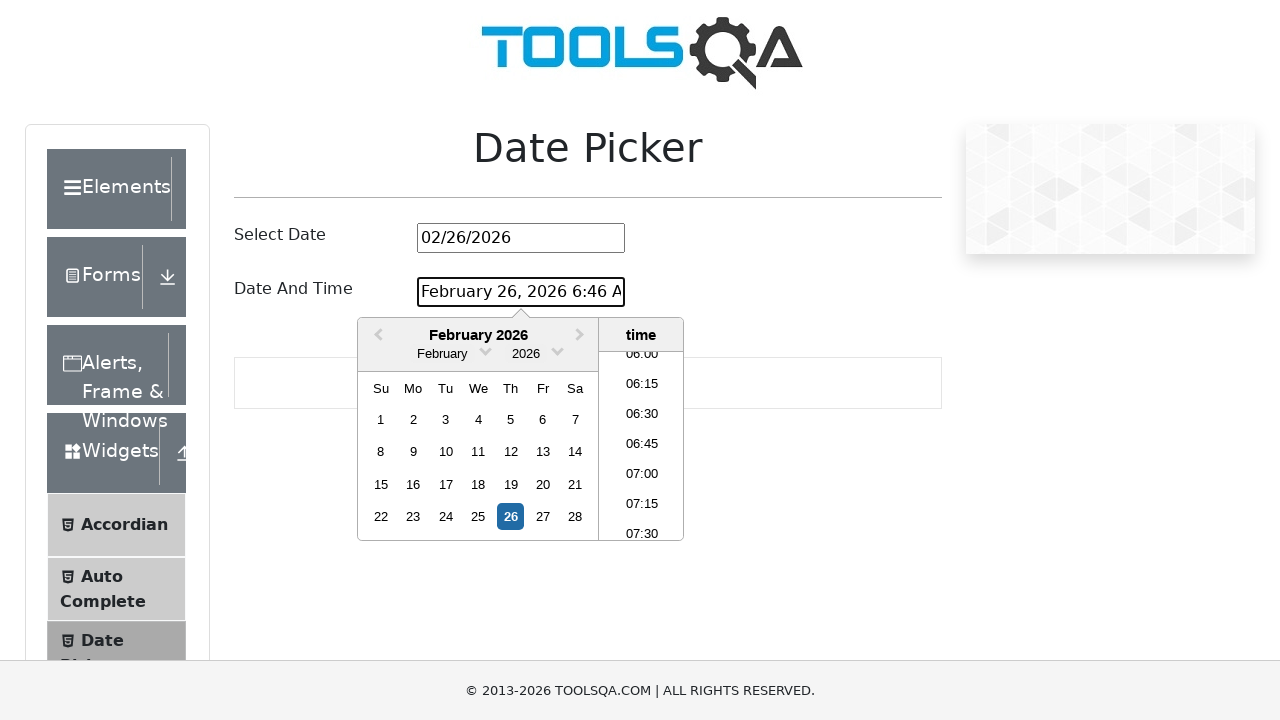

Selected 09:00 (9:00 AM) from the time picker options at (642, 446) on li:text('09:00')
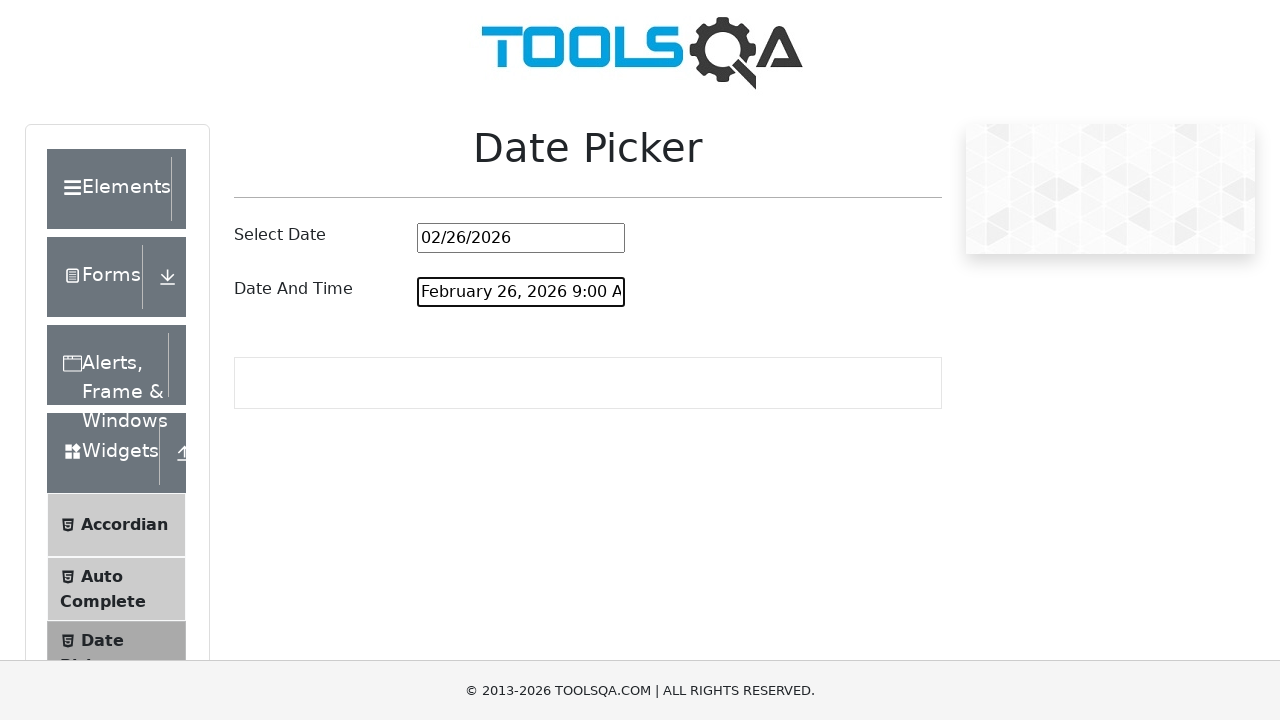

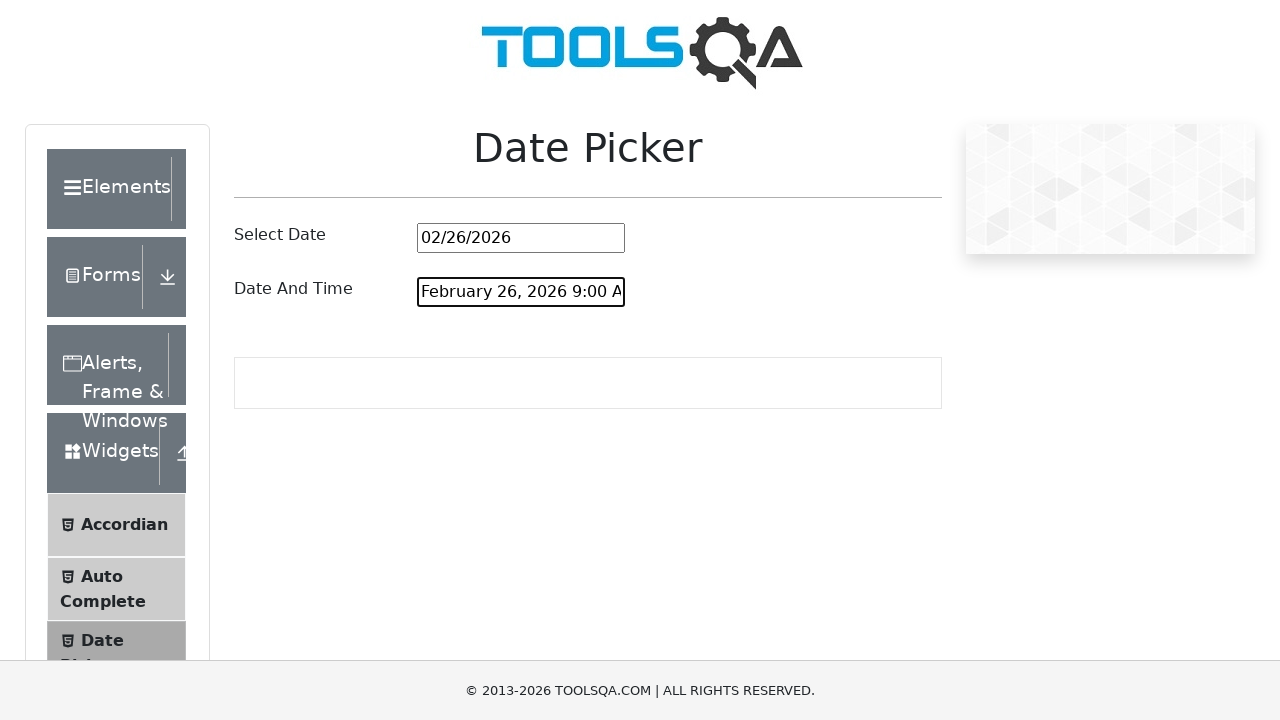